Tests iframe handling on W3Schools TryIt editor by switching to an iframe, clicking a button inside it, then switching back to the main frame and clicking a menu icon

Starting URL: https://www.w3schools.com/js/tryit.asp?filename=tryjs_myfirst

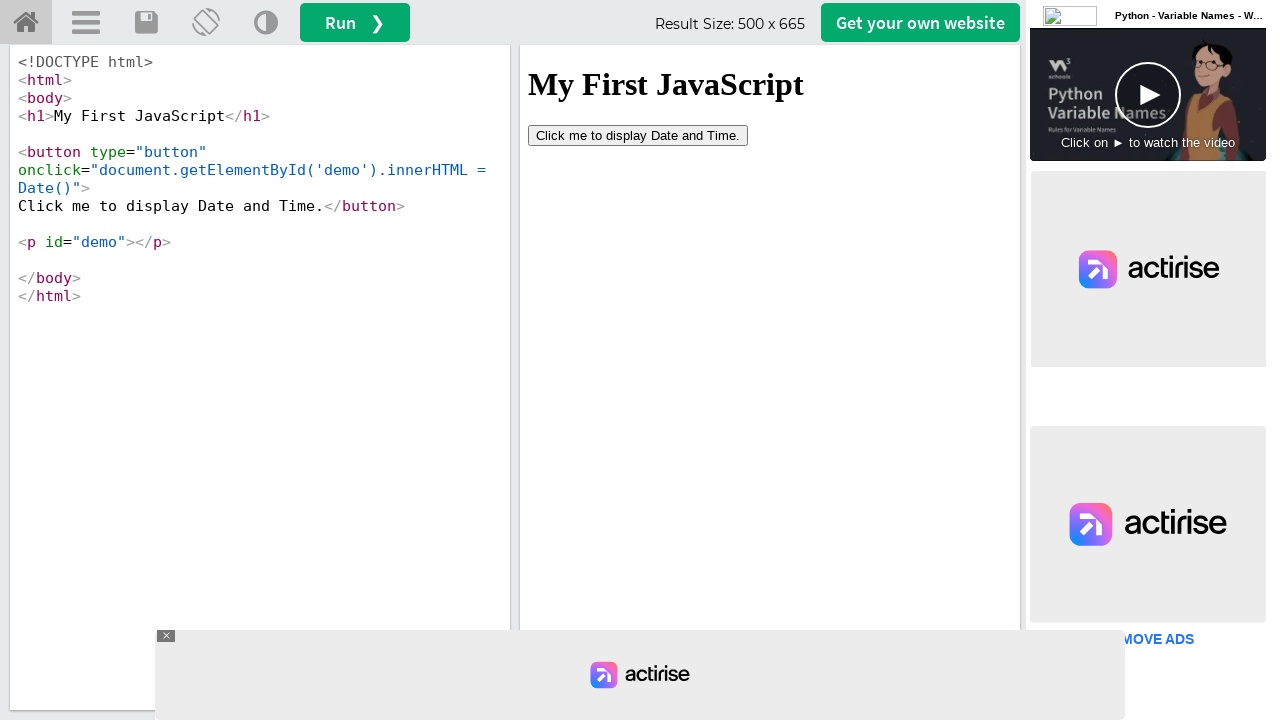

Switched to first iframe and clicked button inside it at (638, 135) on iframe >> nth=0 >> internal:control=enter-frame >> button[type='button']
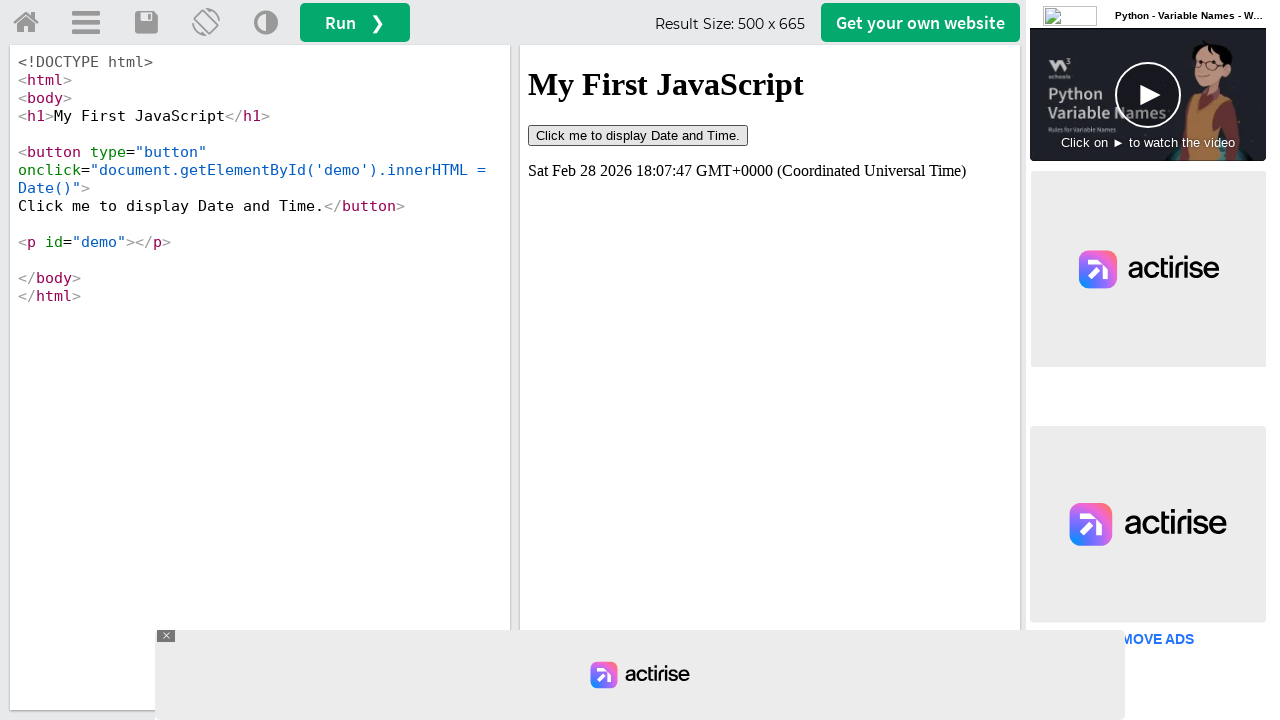

Waited 4 seconds before switching back to main frame
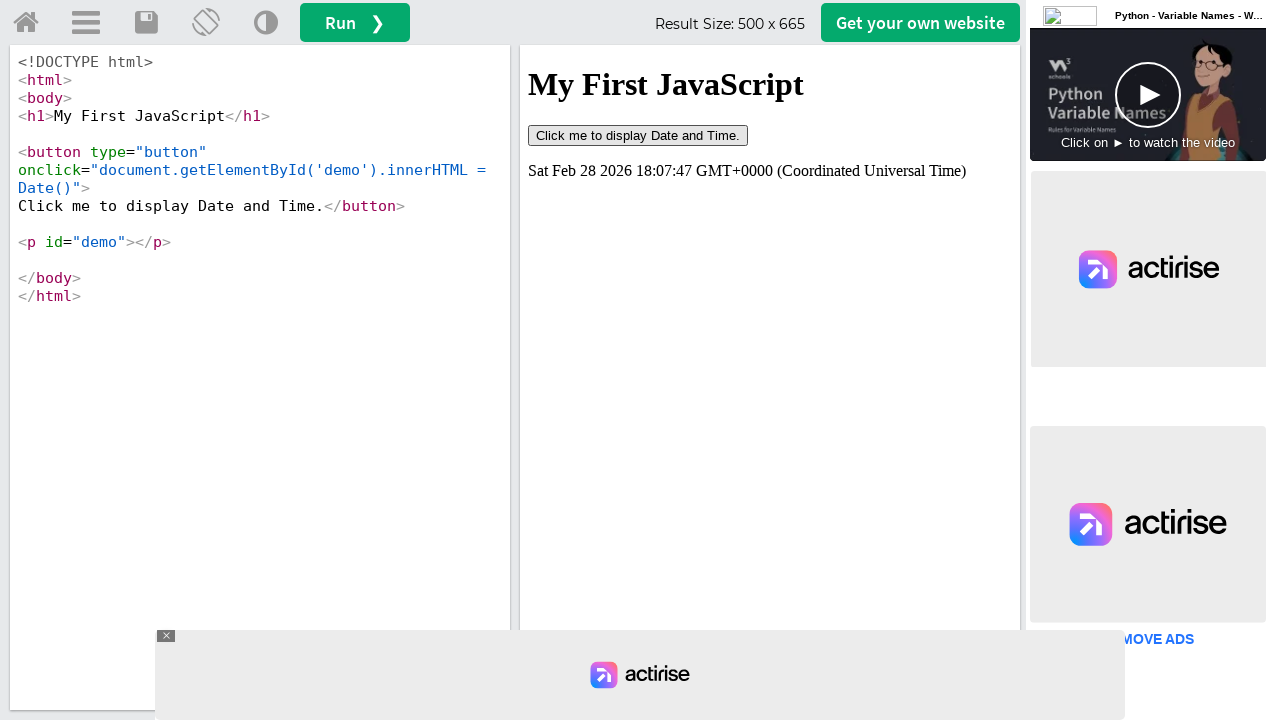

Clicked menu icon in main frame at (86, 23) on a.w3-dropdown-click.w3-button.w3-bar-item.topnav-icons.fa.fa-menu
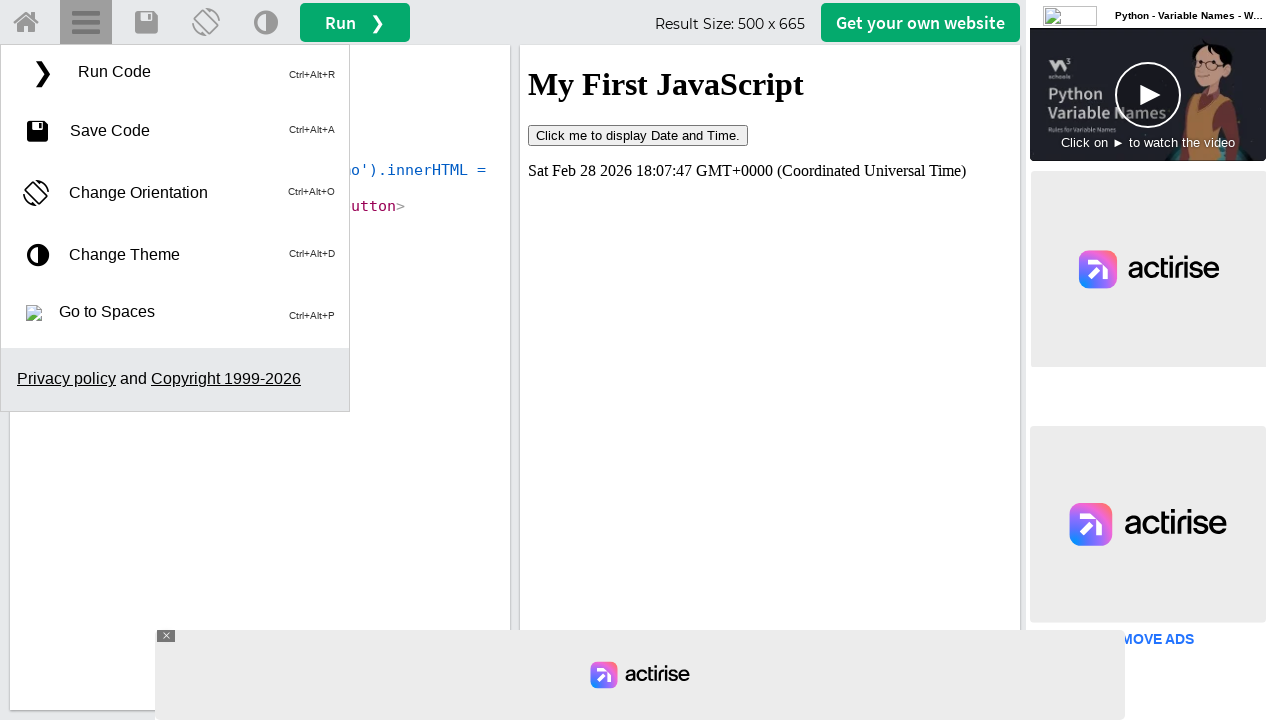

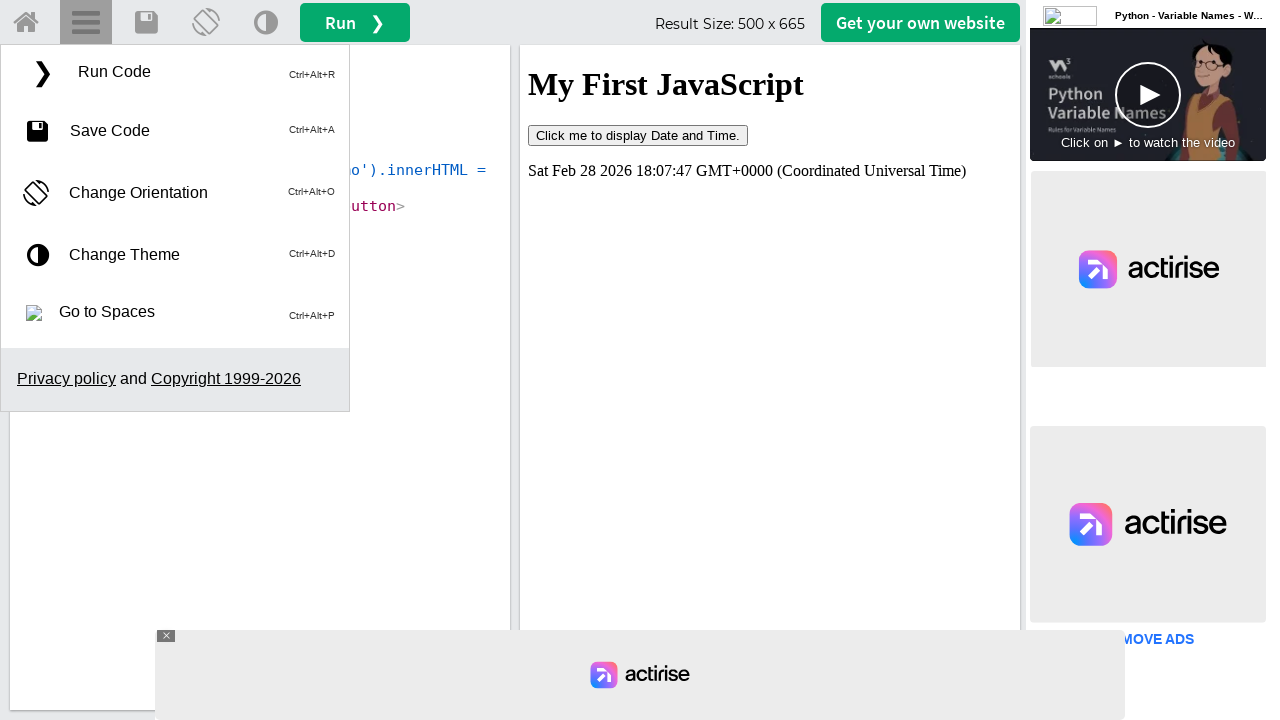